Tests that clicking the Due column header in table 1 sorts the column values in ascending order by clicking the header and verifying the cell values are sorted.

Starting URL: http://the-internet.herokuapp.com/tables

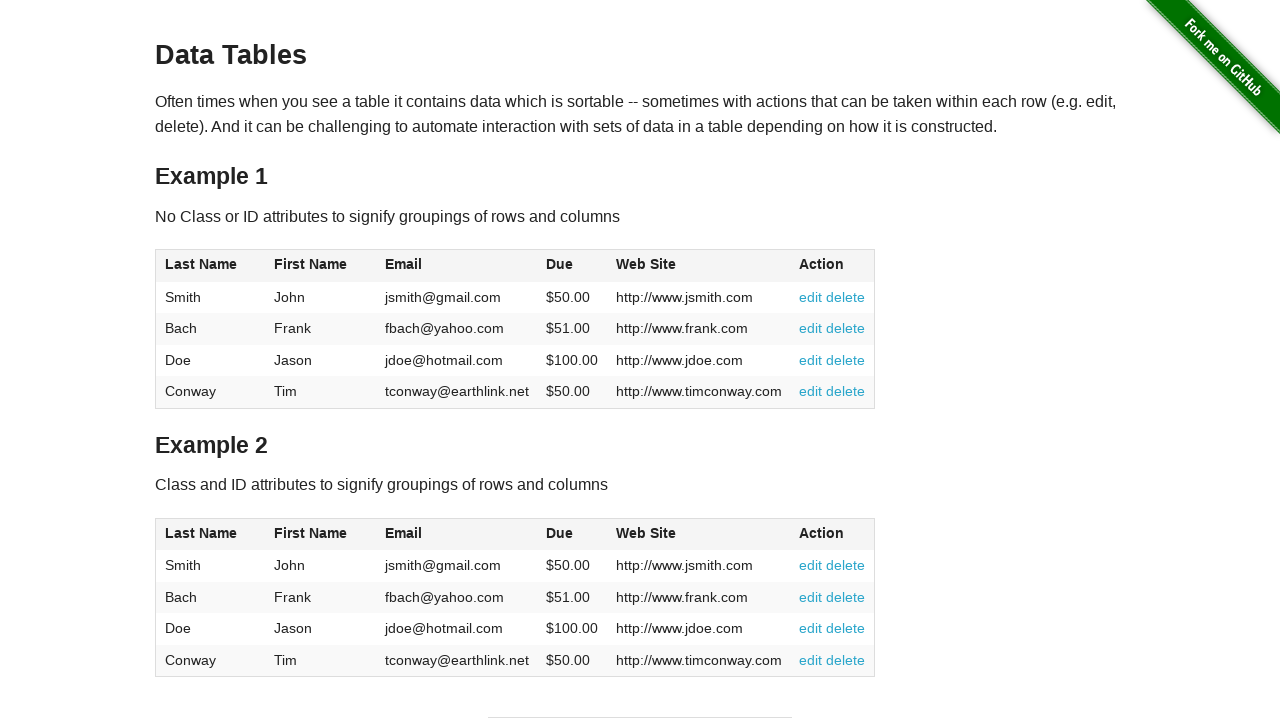

Clicked Due column header in table 1 to sort ascending at (572, 266) on #table1 thead tr th:nth-of-type(4)
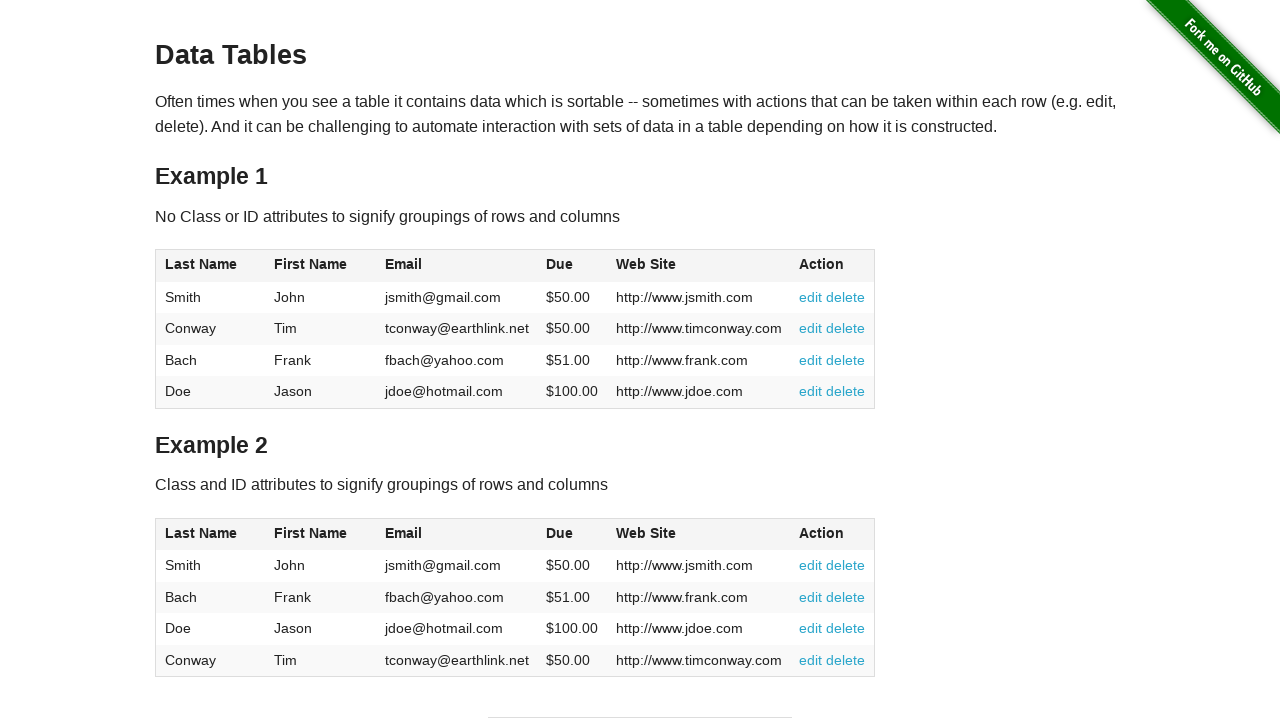

Waited for table 1 Due column cells to load
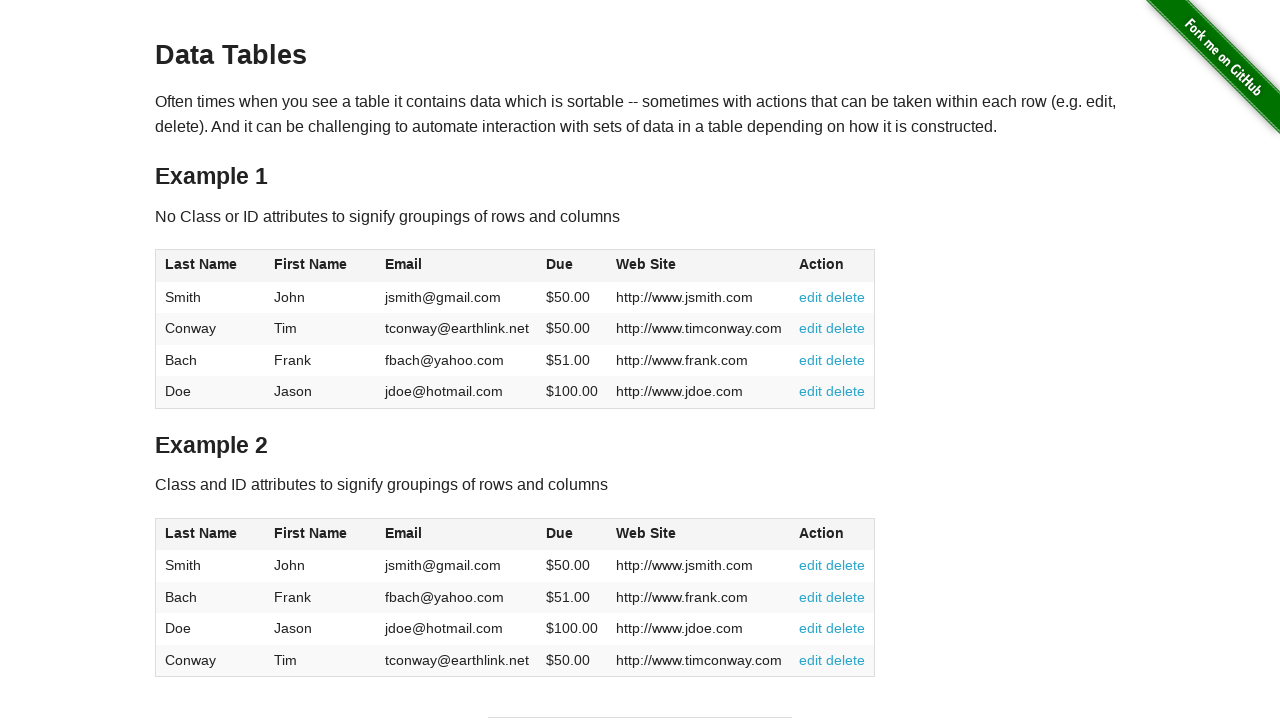

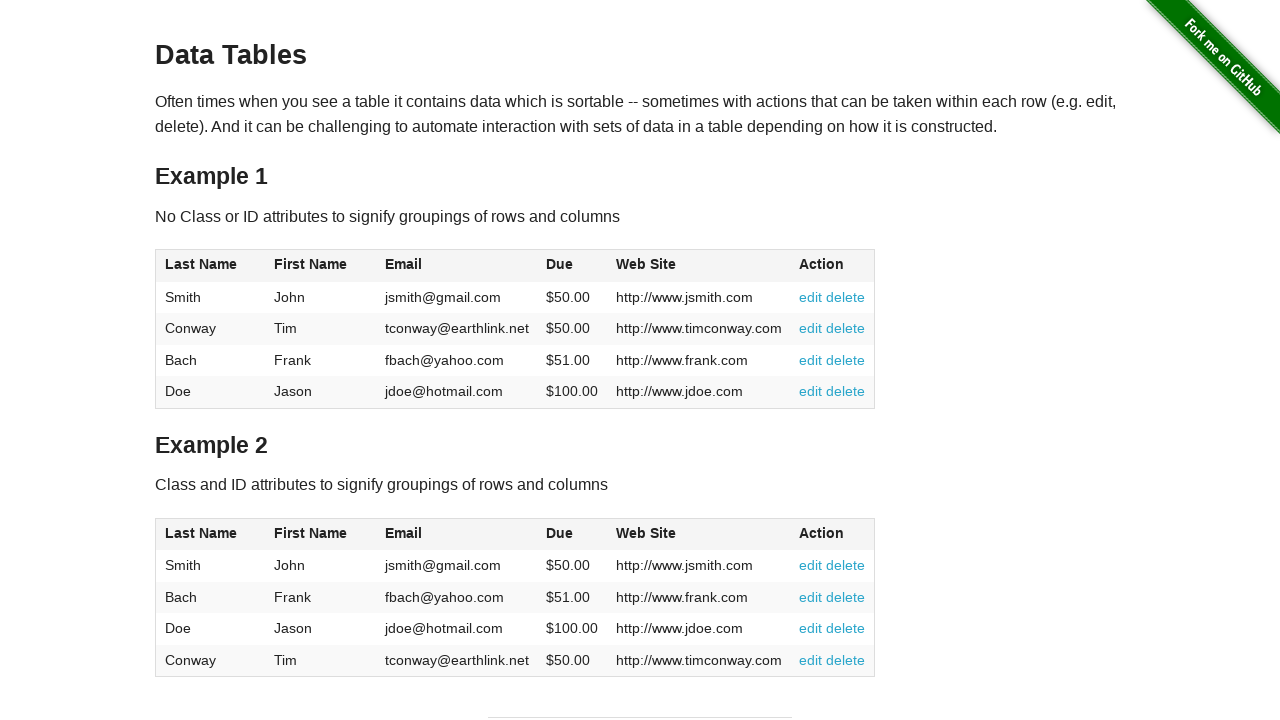